Tests the favorites button functionality by clicking it and verifying the navigation

Starting URL: https://parodify.vercel.app/

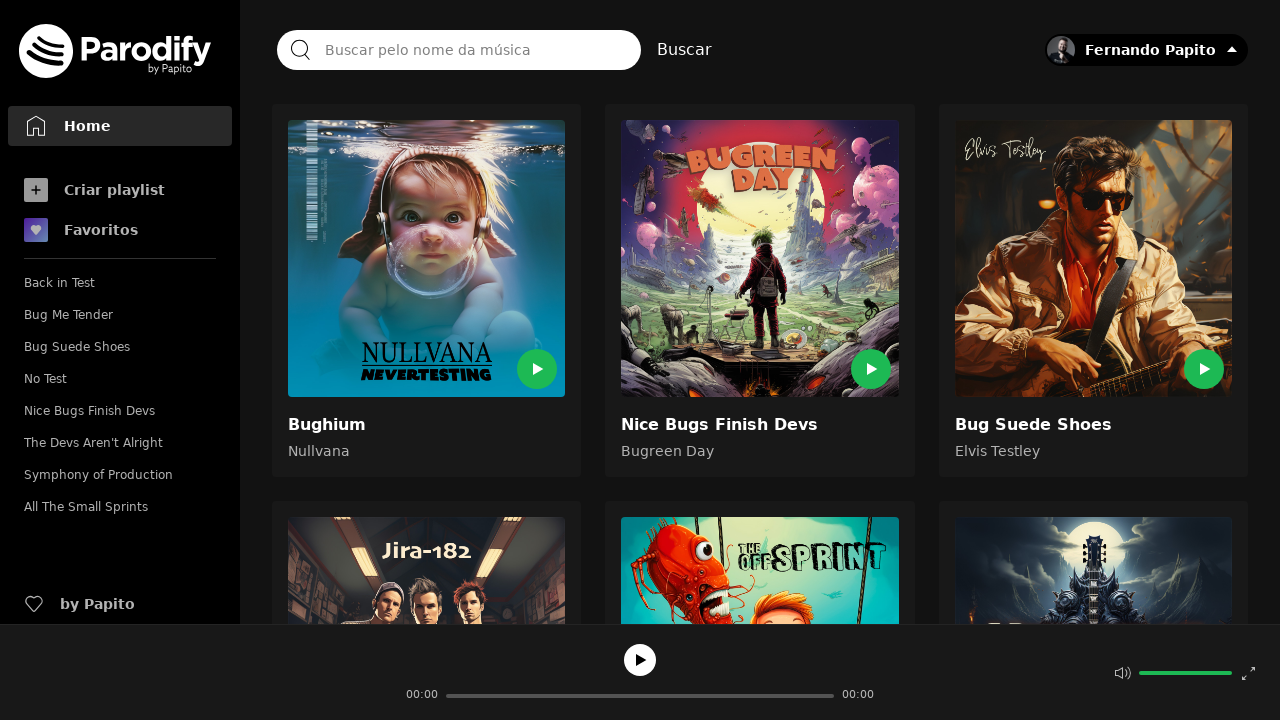

Homepage loaded - root element detected
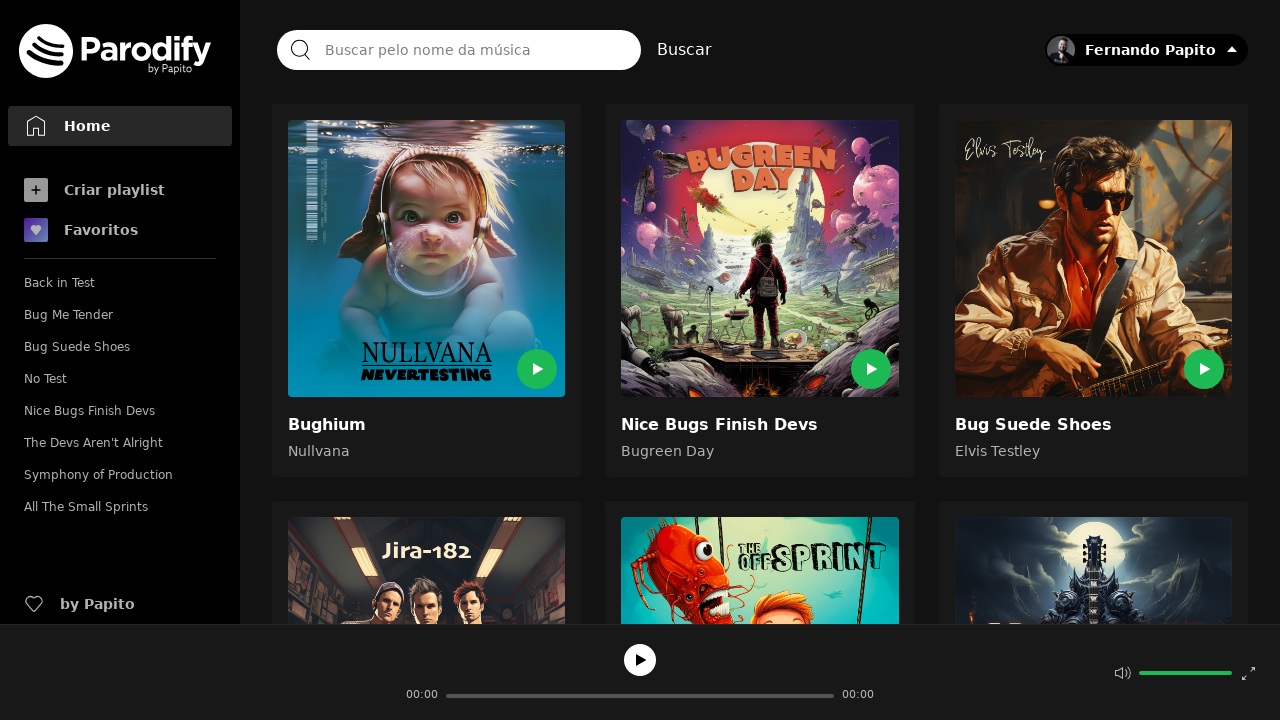

Clicked on the favorites button (gradient button) at (36, 230) on .bg-gradient-to-br
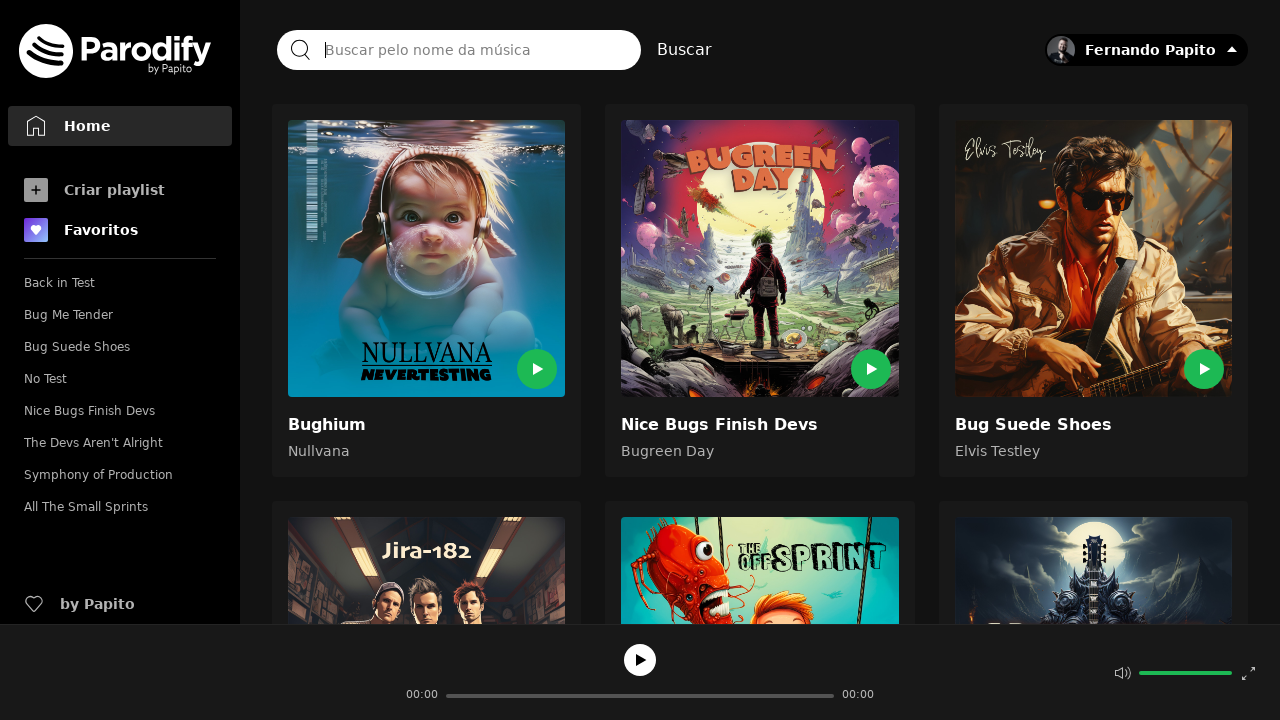

Favorites navigation element loaded and displayed
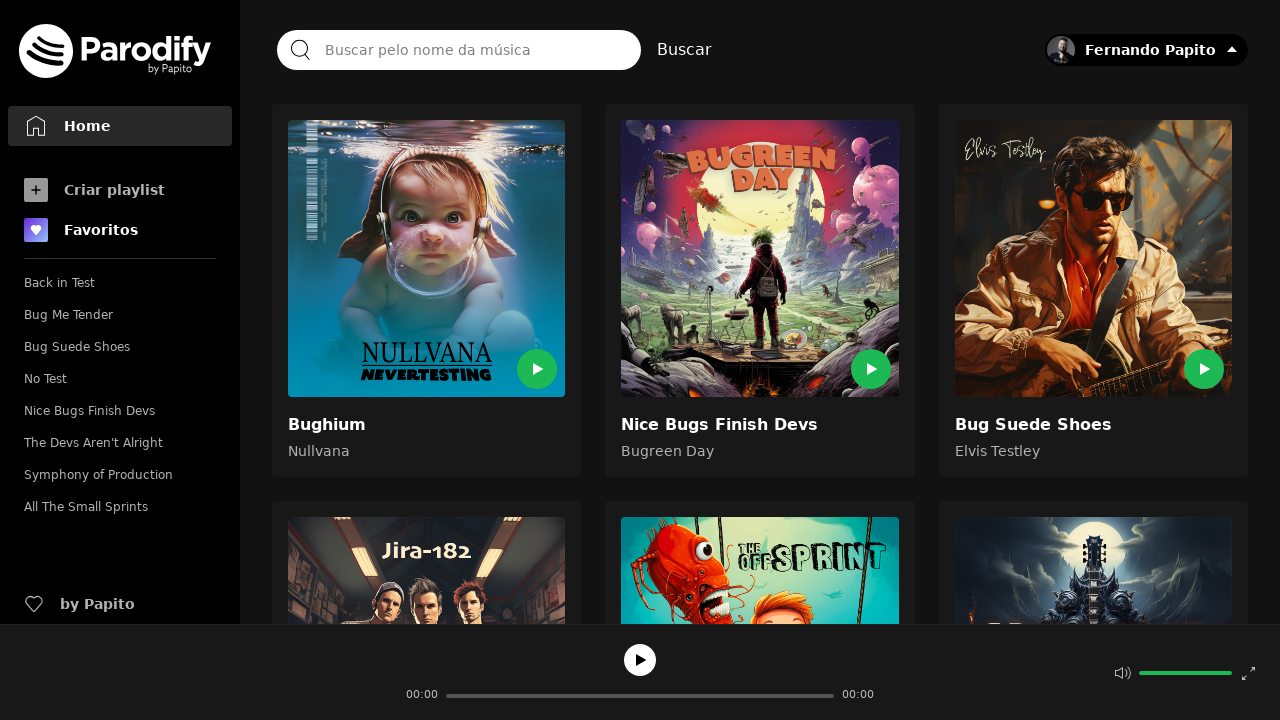

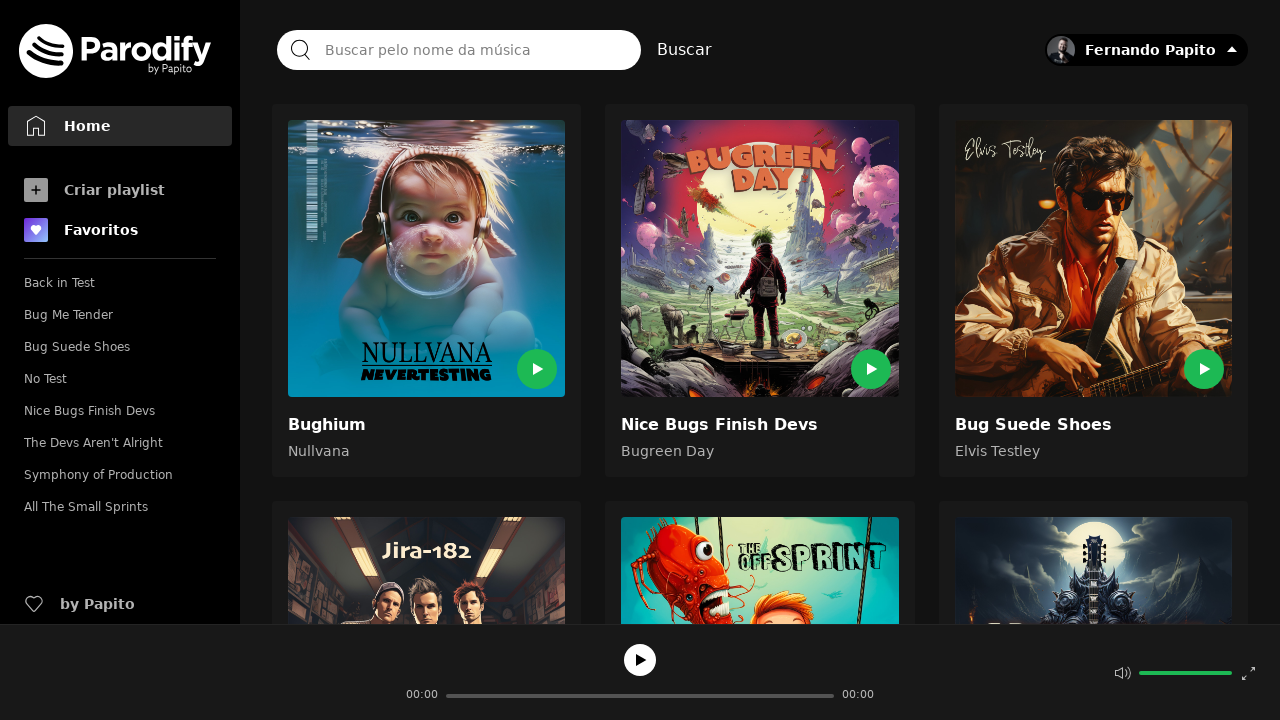